Tests sorting the Due column in ascending order by clicking the column header and verifying the values are sorted correctly using CSS nth-child selectors

Starting URL: http://the-internet.herokuapp.com/tables

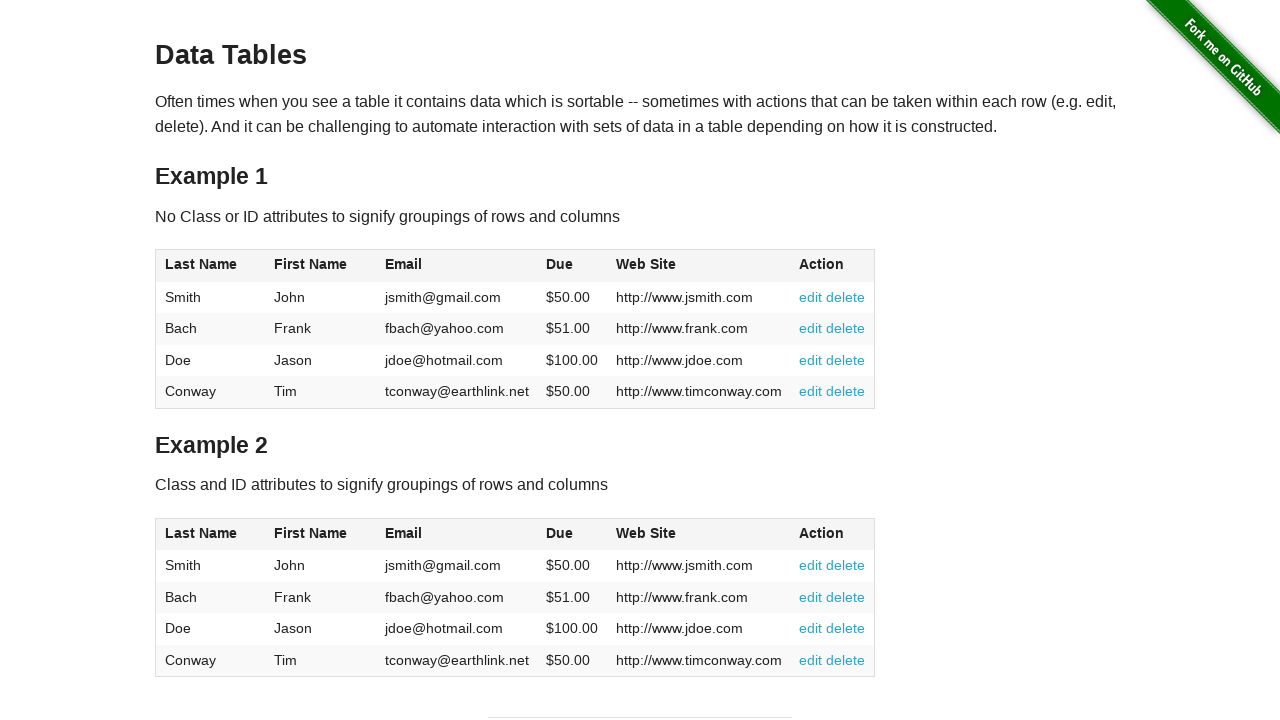

Clicked Due column header (4th column) to sort in ascending order at (572, 266) on #table1 thead tr th:nth-child(4)
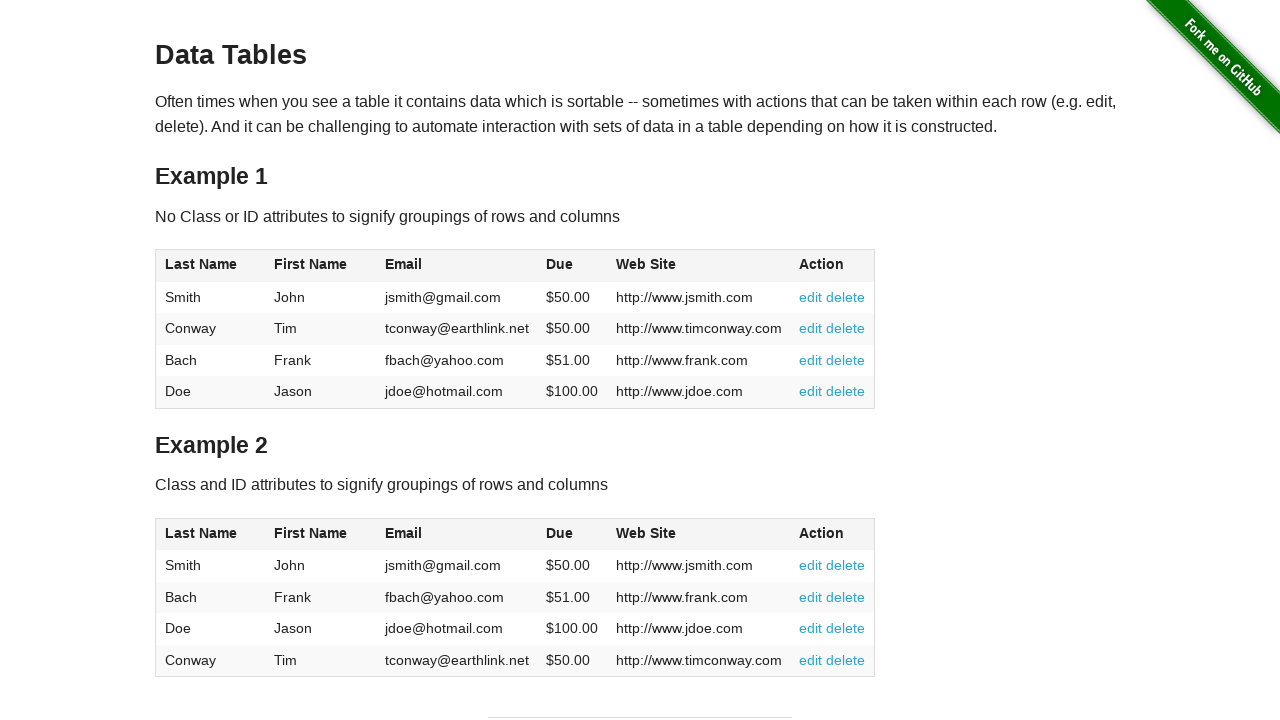

Due column data loaded and ready for verification
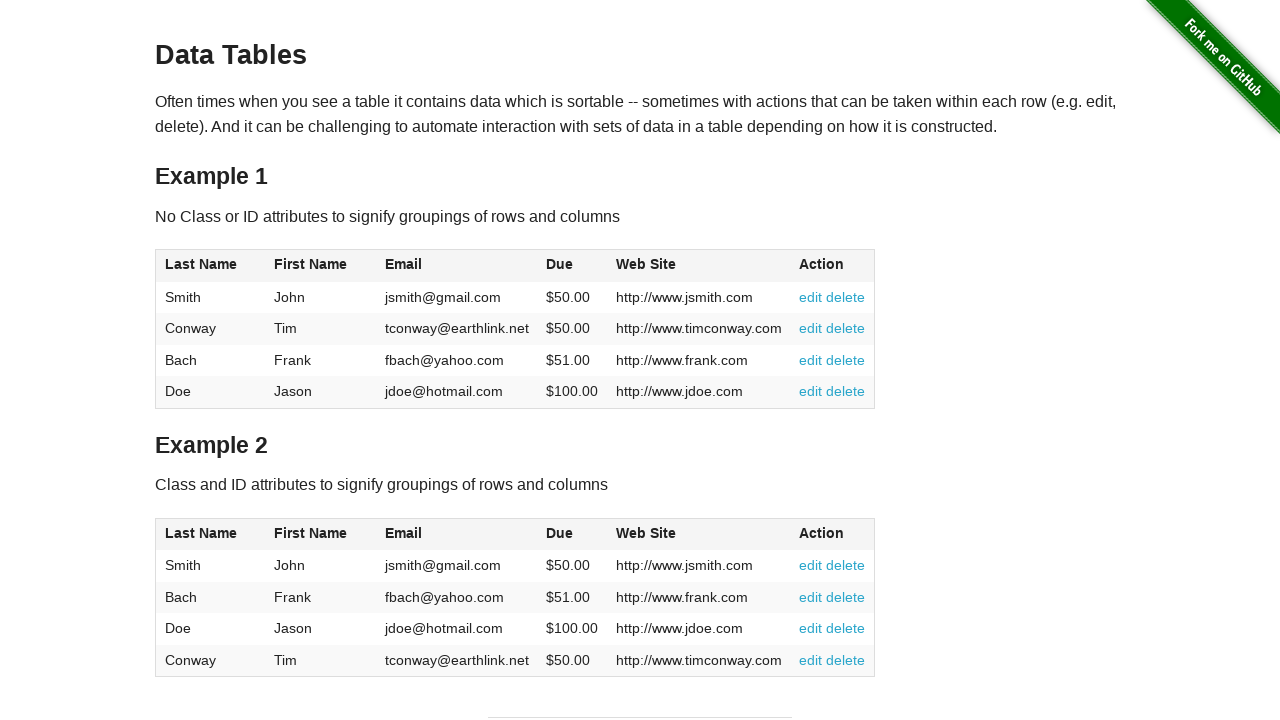

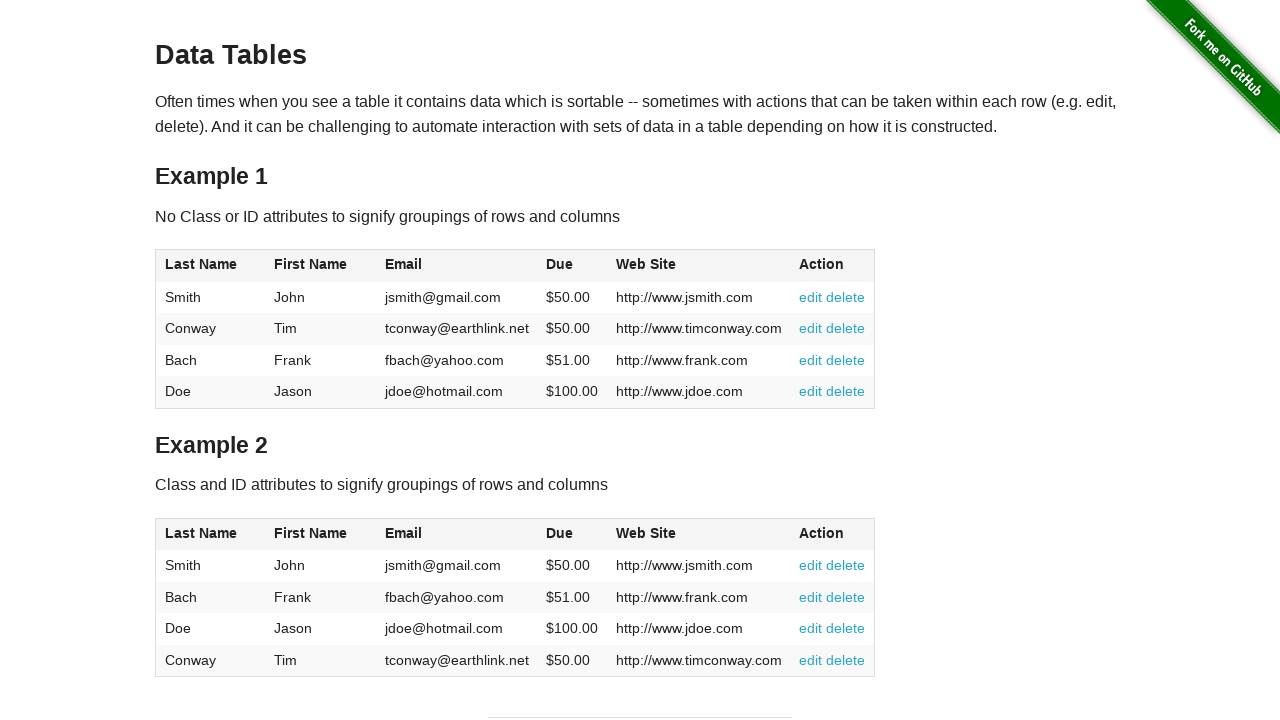